Tests checkbox functionality by clicking two checkboxes multiple times on a demo checkbox page. Checkbox 1 is clicked 7 times and checkbox 2 is clicked 4 times to verify checkbox toggle behavior.

Starting URL: http://the-internet.herokuapp.com/checkboxes

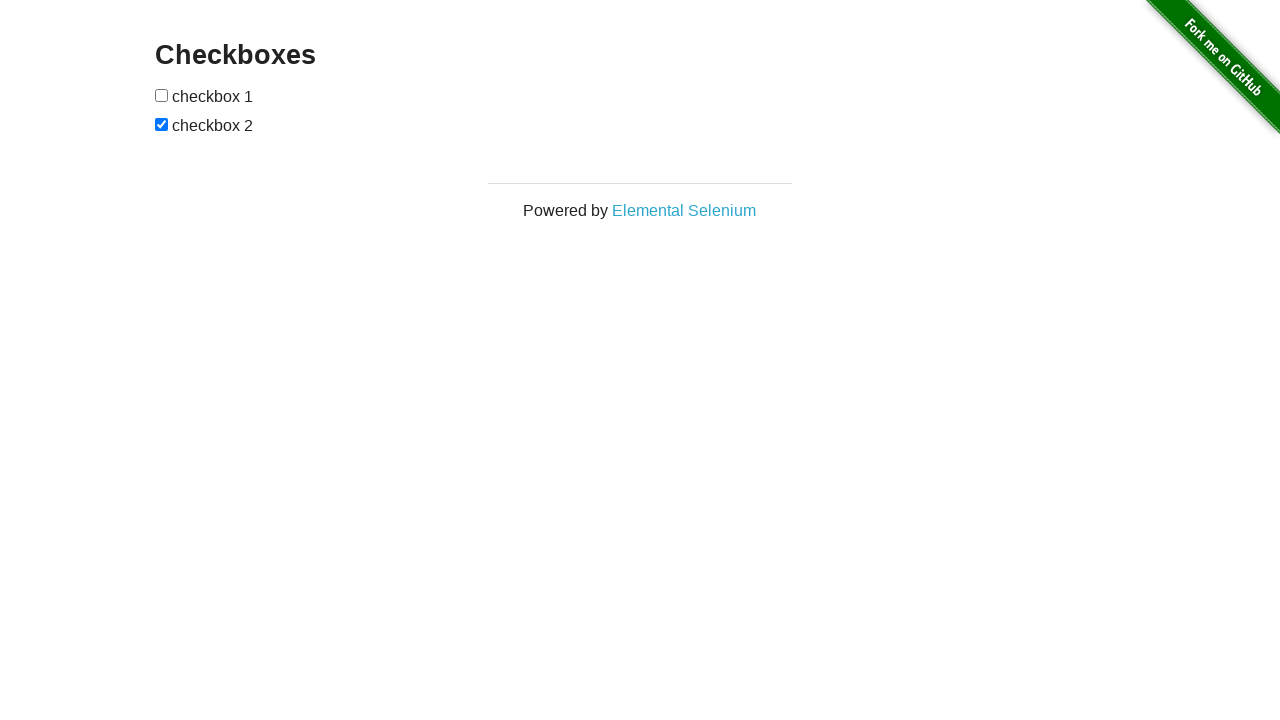

Navigated to checkbox demo page
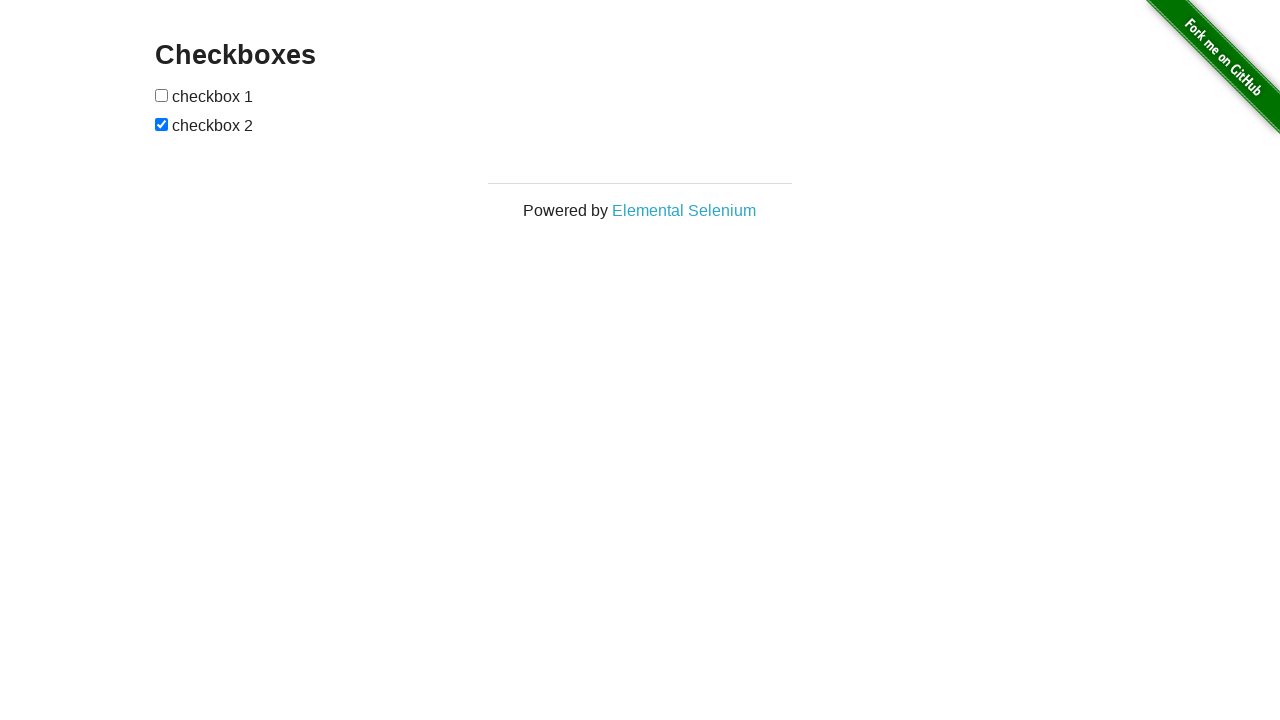

Clicked checkbox 1 (click 1 of 7) at (162, 95) on xpath=//input[@type="checkbox"][1]
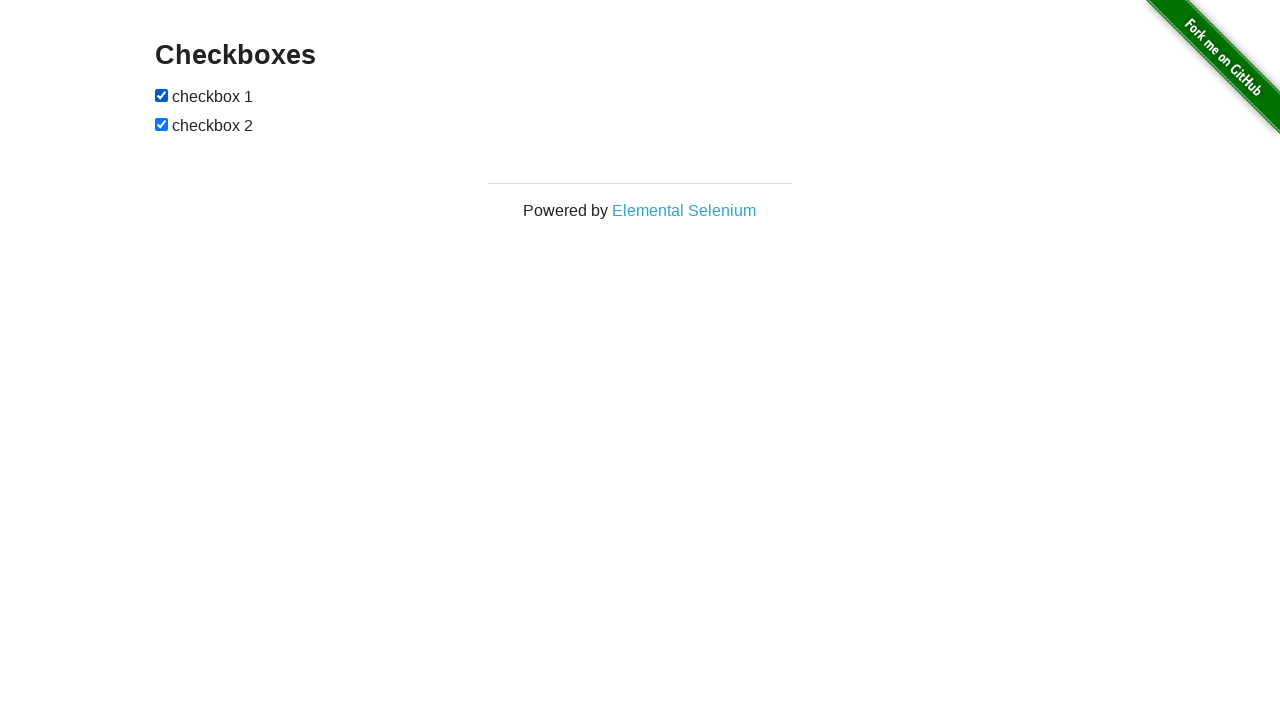

Clicked checkbox 1 (click 2 of 7) at (162, 95) on xpath=//input[@type="checkbox"][1]
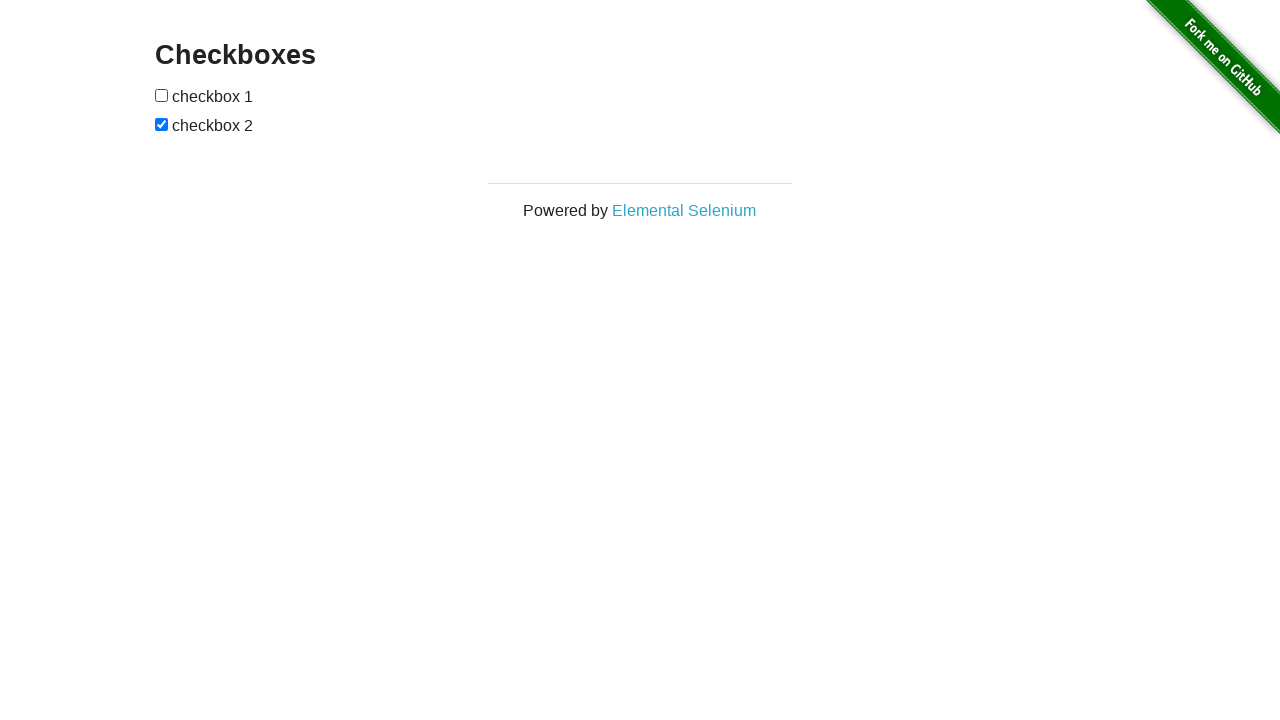

Clicked checkbox 1 (click 3 of 7) at (162, 95) on xpath=//input[@type="checkbox"][1]
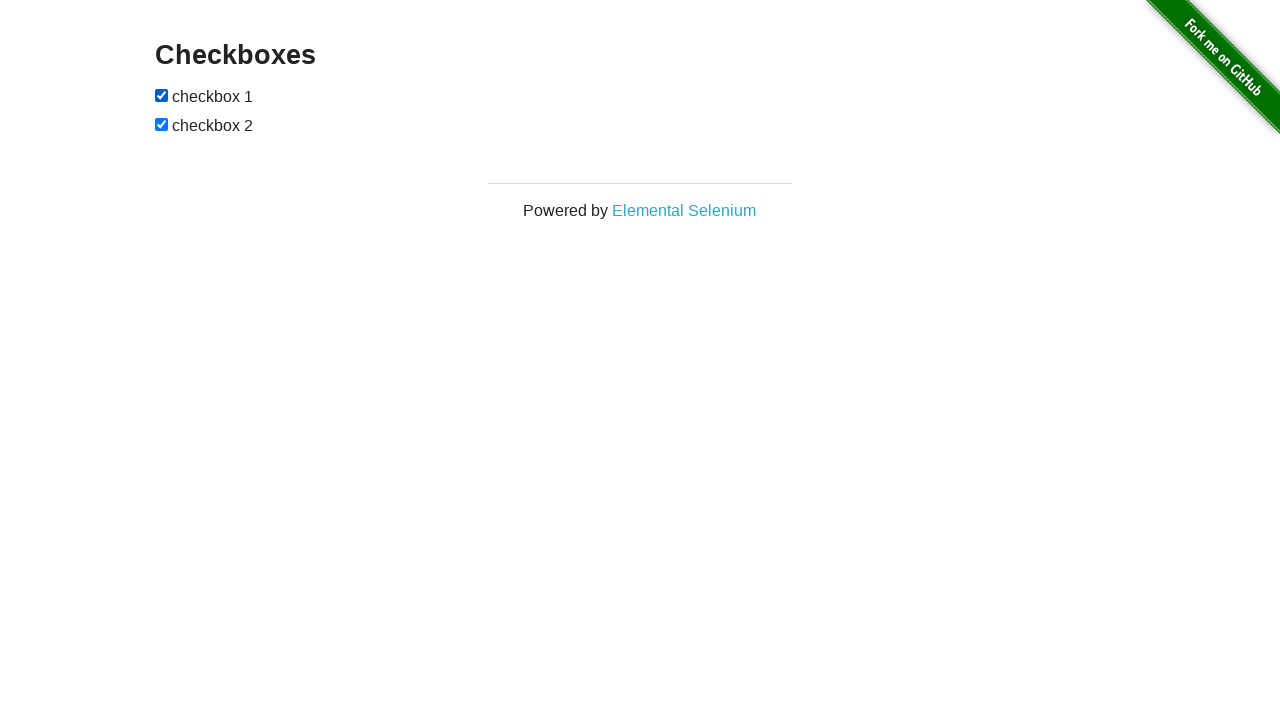

Clicked checkbox 1 (click 4 of 7) at (162, 95) on xpath=//input[@type="checkbox"][1]
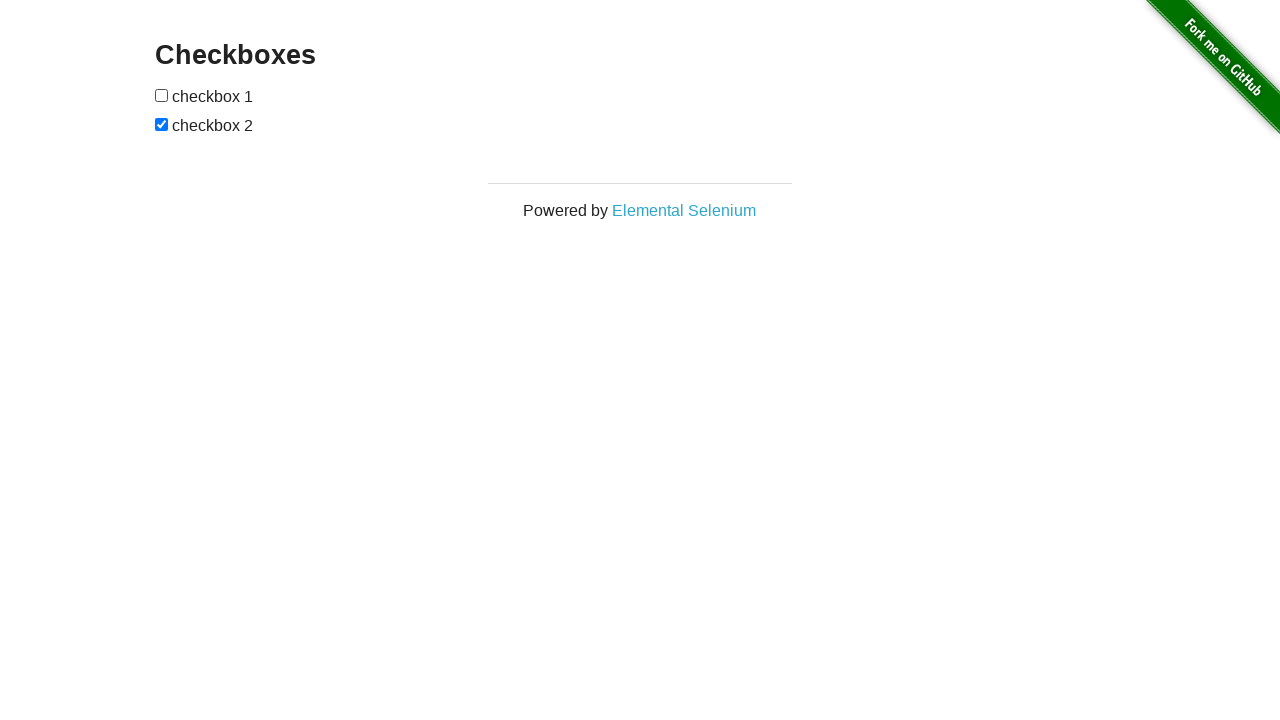

Clicked checkbox 1 (click 5 of 7) at (162, 95) on xpath=//input[@type="checkbox"][1]
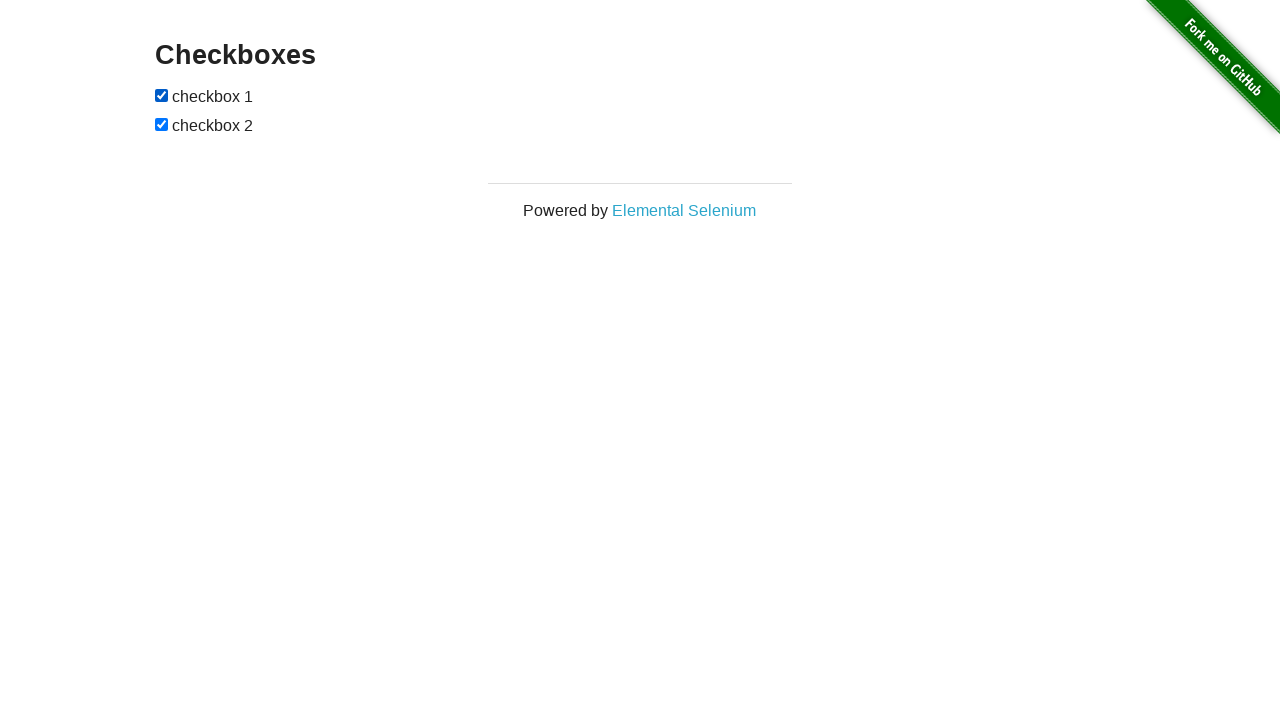

Clicked checkbox 1 (click 6 of 7) at (162, 95) on xpath=//input[@type="checkbox"][1]
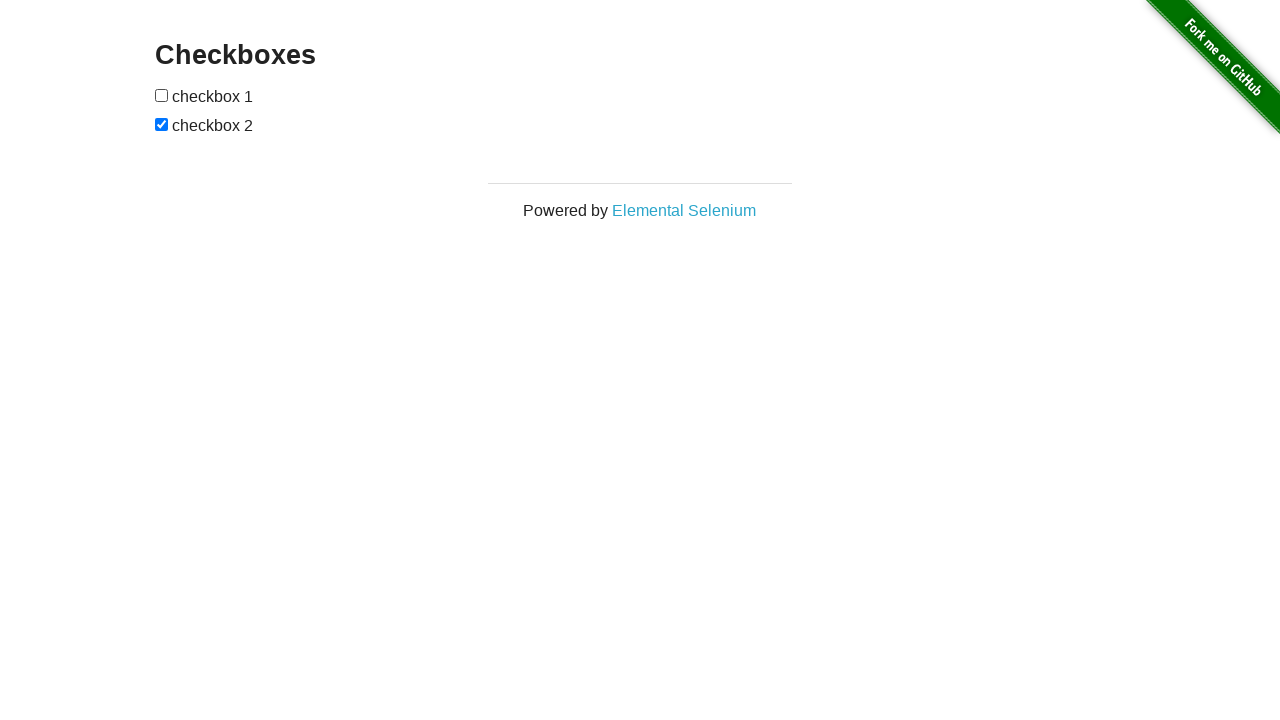

Clicked checkbox 1 (click 7 of 7) at (162, 95) on xpath=//input[@type="checkbox"][1]
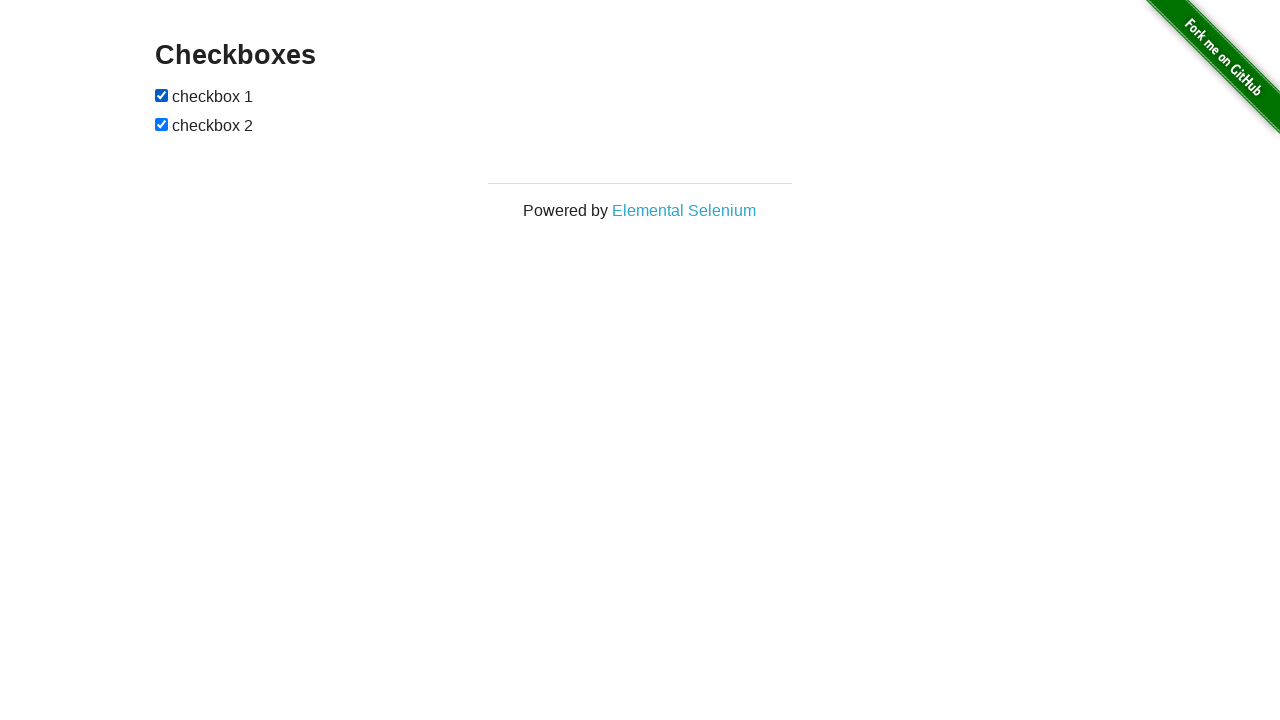

Clicked checkbox 2 (click 1 of 4) at (162, 124) on xpath=//input[@type="checkbox"][2]
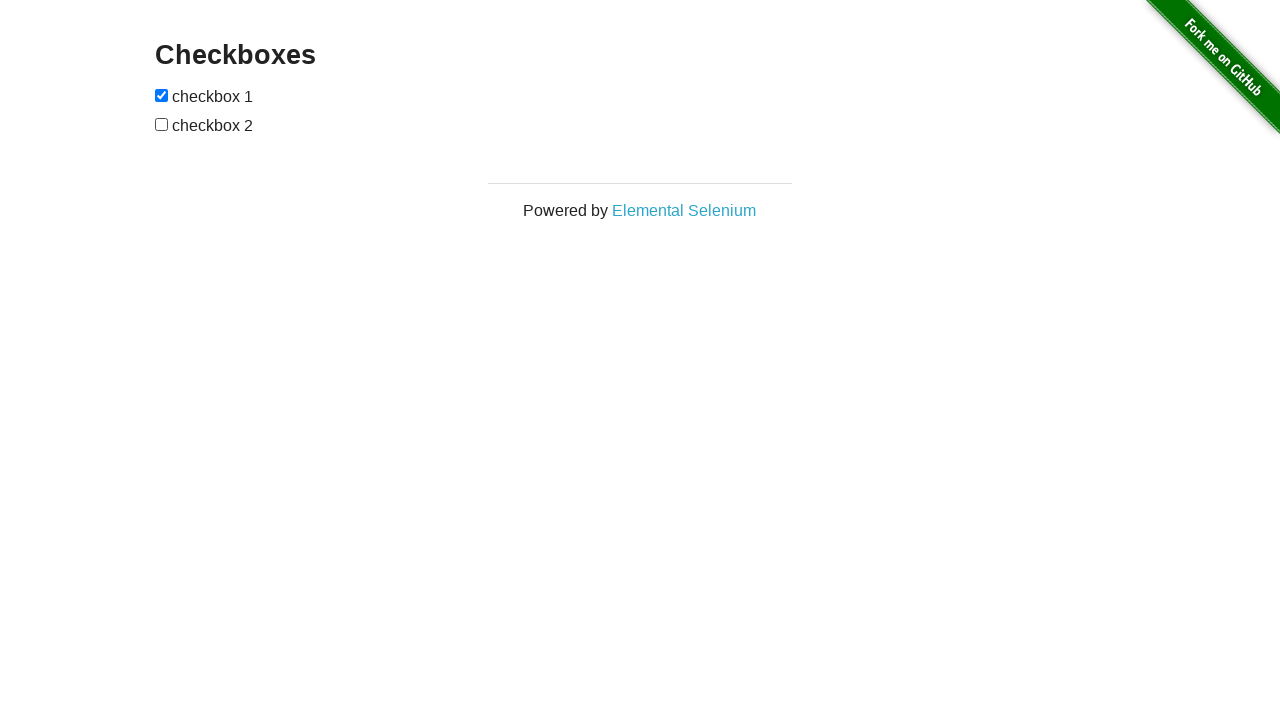

Clicked checkbox 2 (click 2 of 4) at (162, 124) on xpath=//input[@type="checkbox"][2]
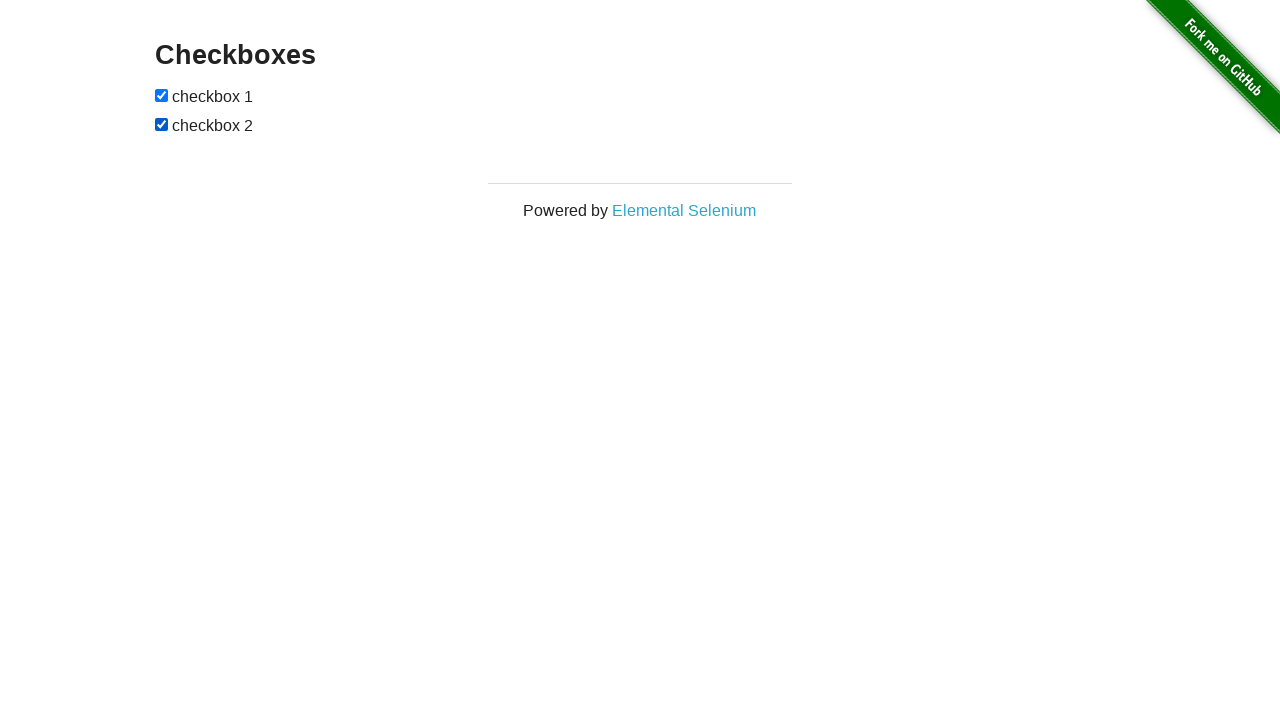

Clicked checkbox 2 (click 3 of 4) at (162, 124) on xpath=//input[@type="checkbox"][2]
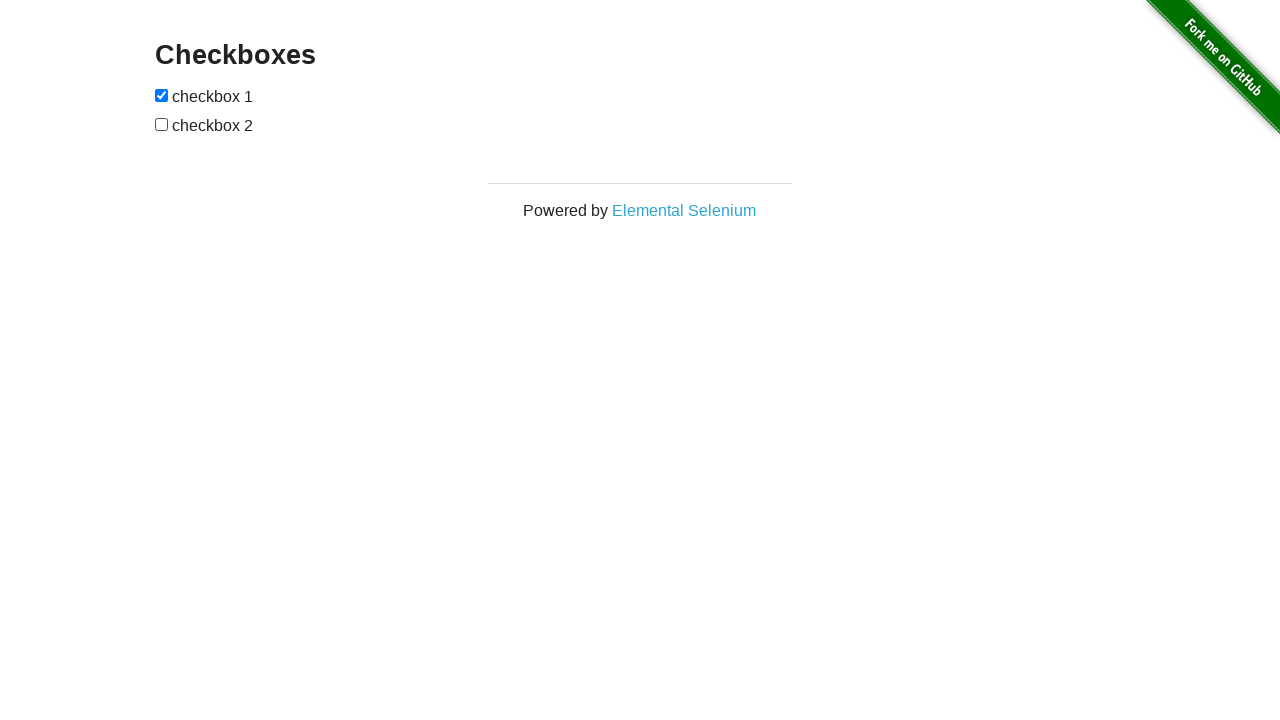

Clicked checkbox 2 (click 4 of 4) at (162, 124) on xpath=//input[@type="checkbox"][2]
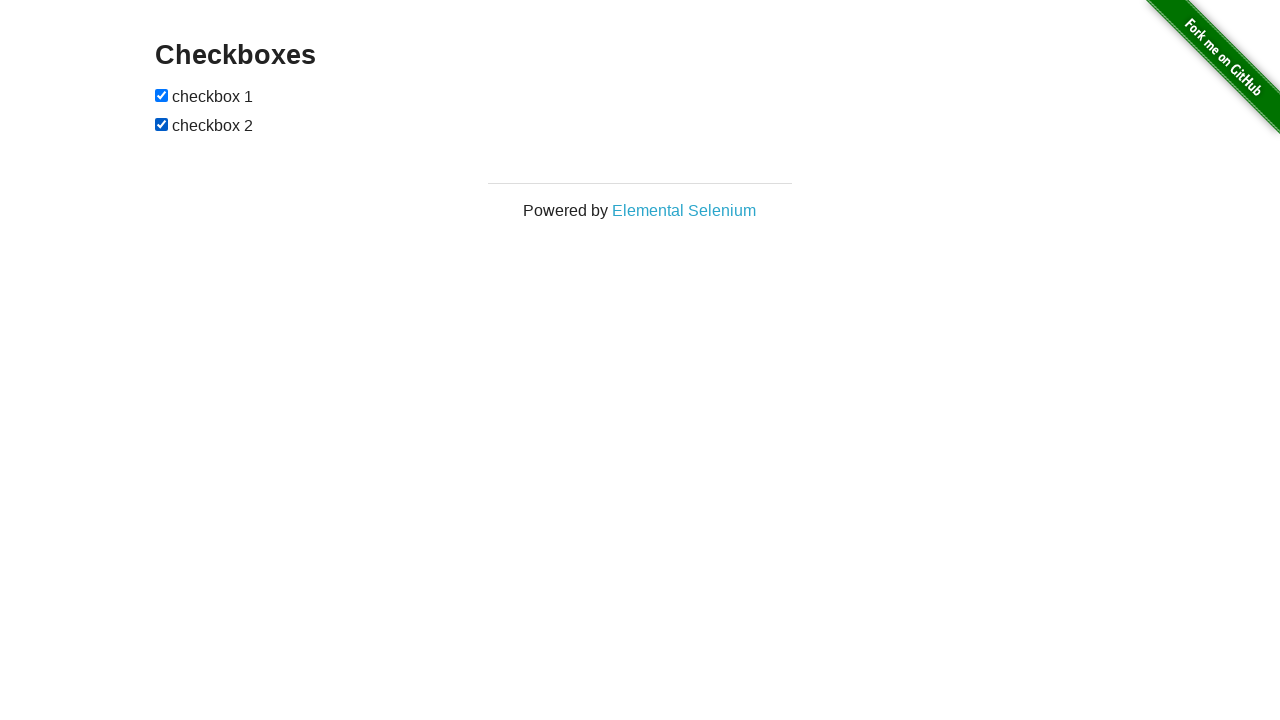

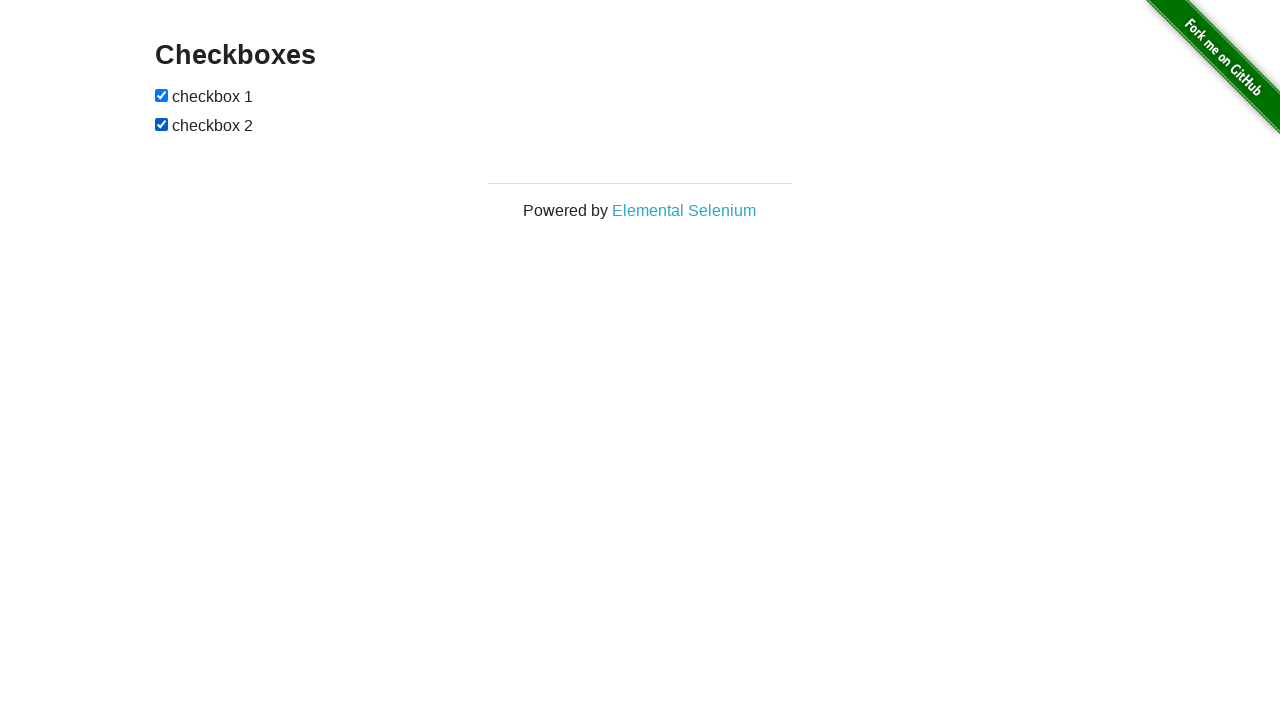